Tests the text input functionality on UI Testing Playground by entering text into an input field and clicking a button that updates its label to match the entered text

Starting URL: http://uitestingplayground.com/textinput

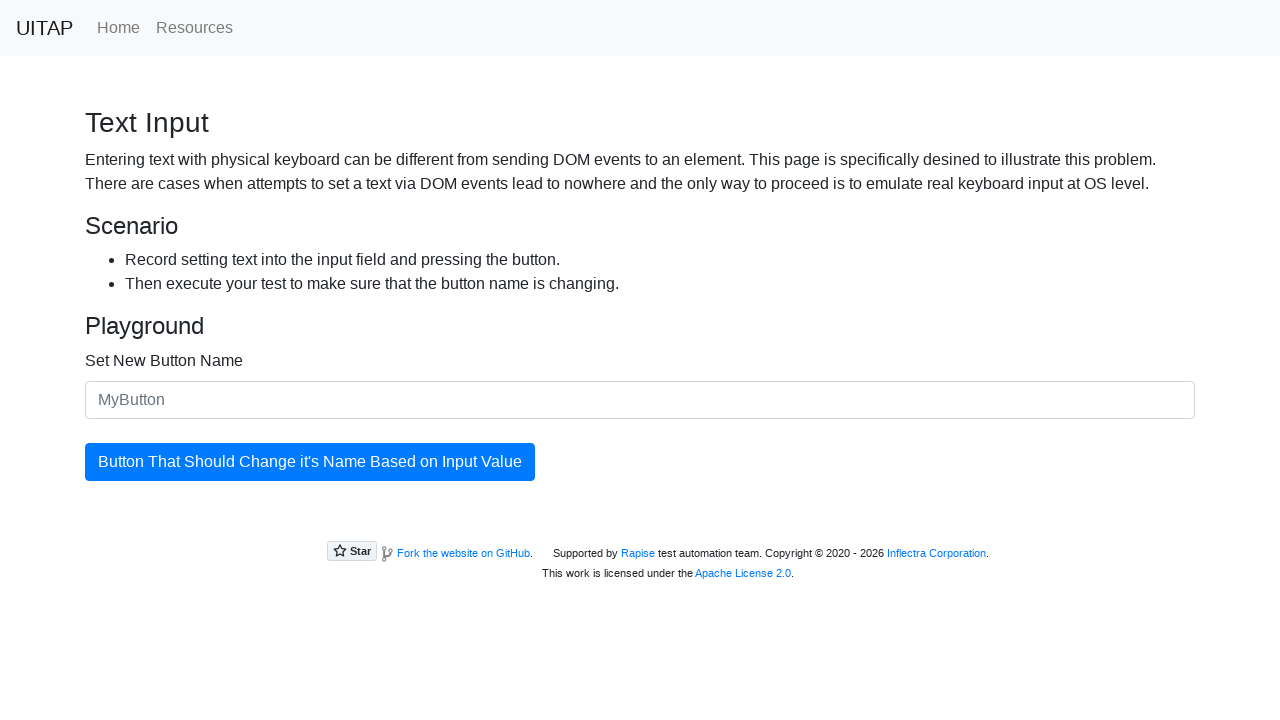

Filled input field with 'SkyPro' on #newButtonName
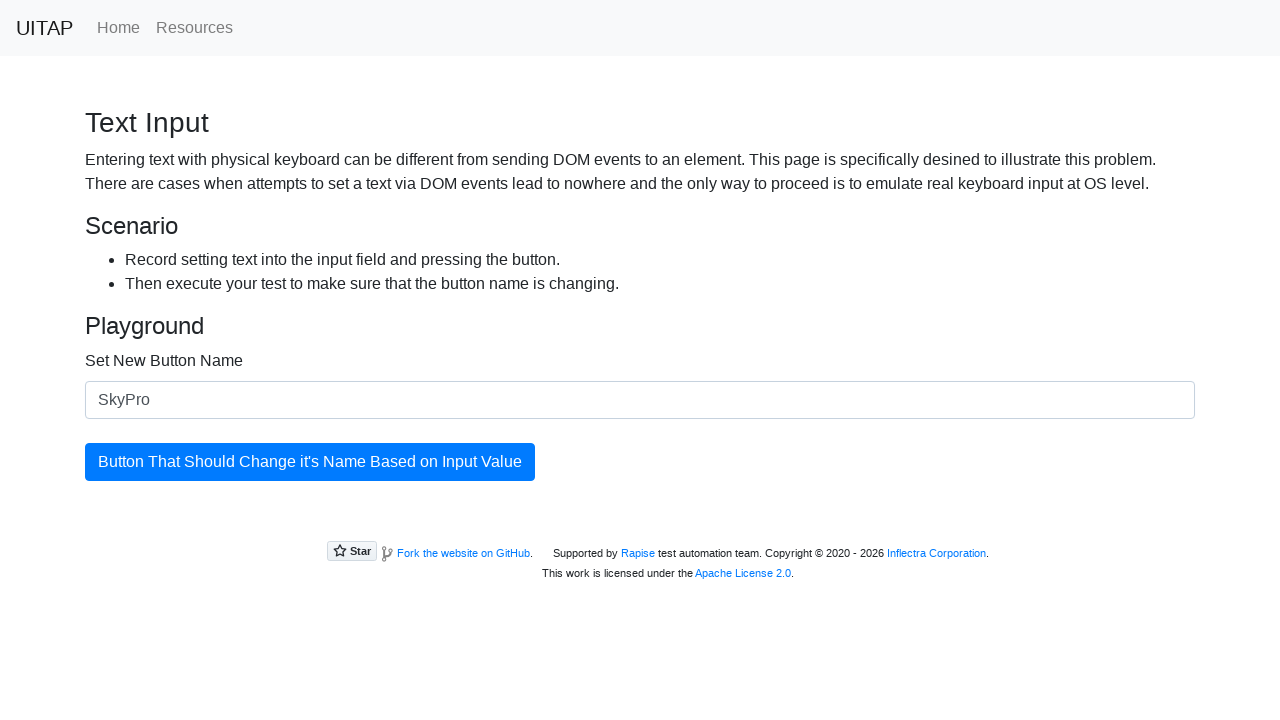

Clicked the button to update its label at (310, 462) on #updatingButton
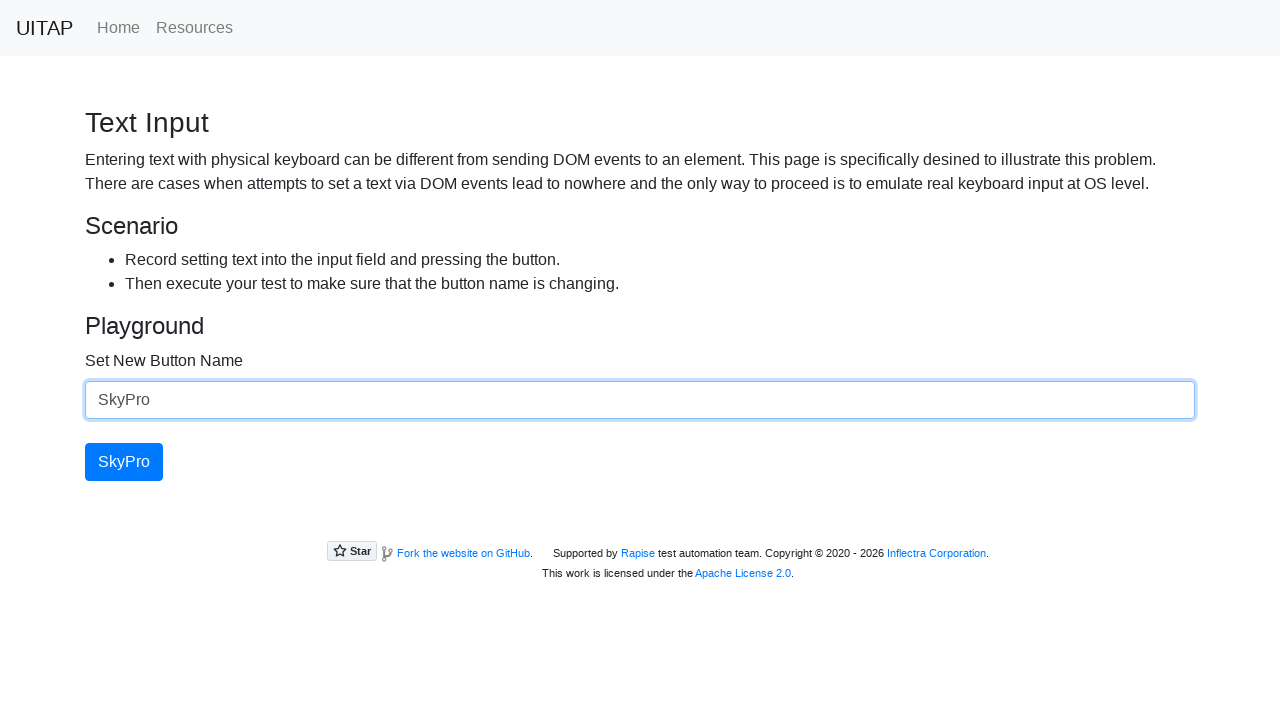

Verified button text updated to 'SkyPro'
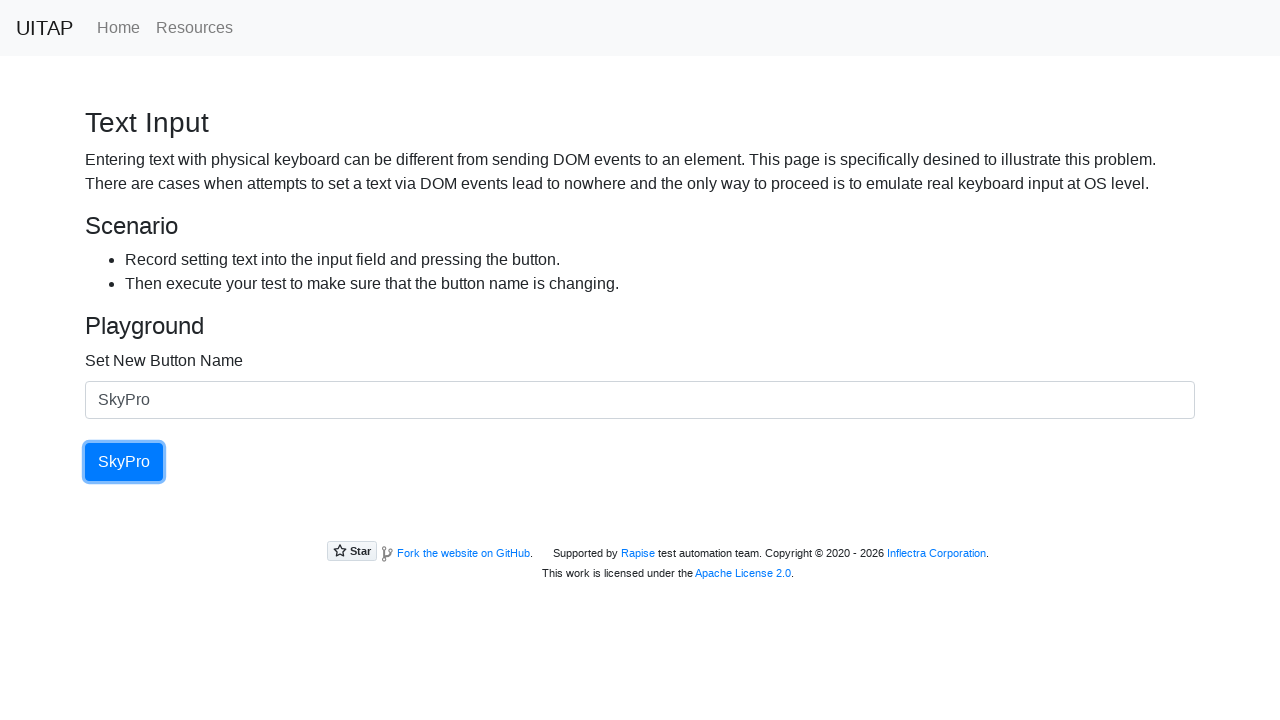

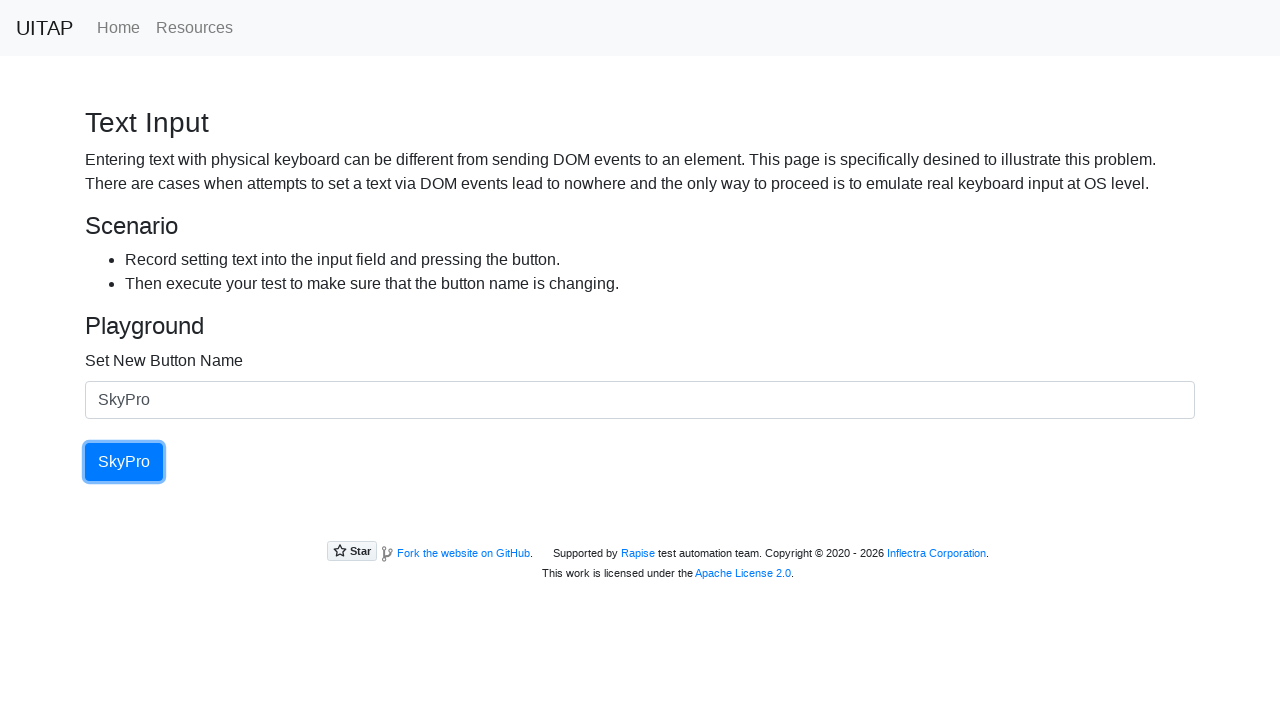